Tests file download functionality by navigating to a download page and clicking the first download link to trigger a file download.

Starting URL: https://the-internet.herokuapp.com/download

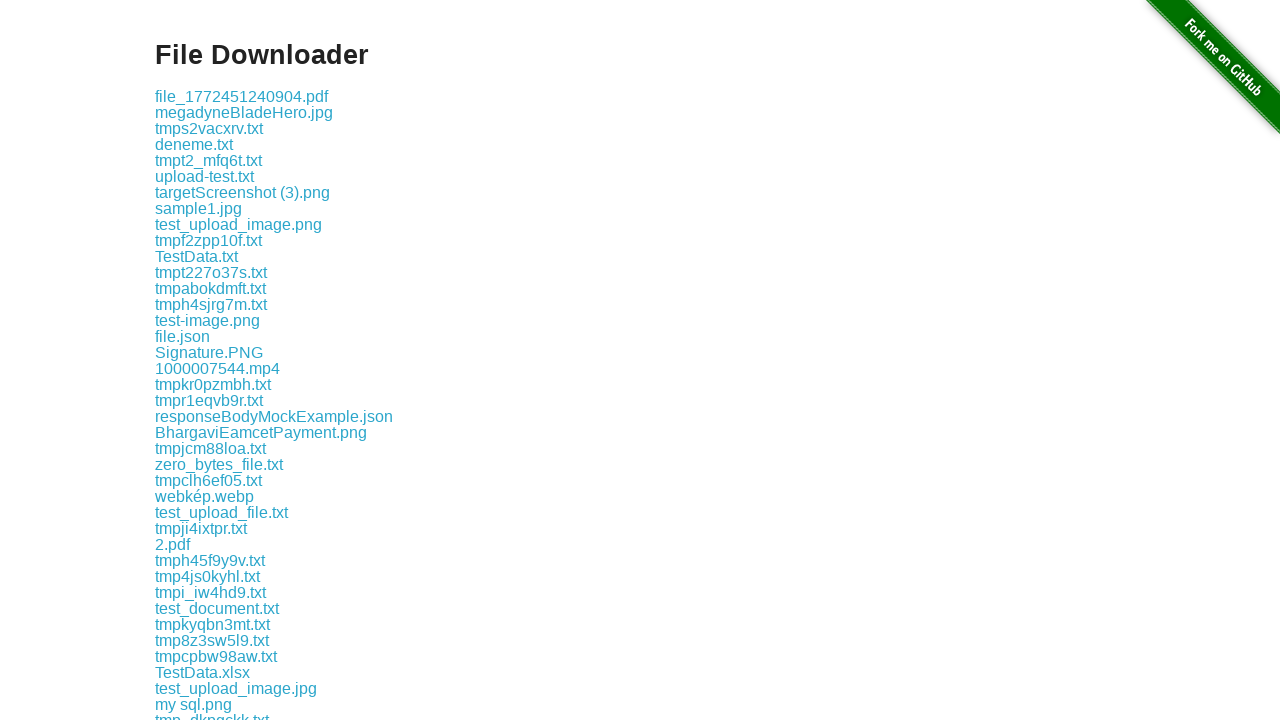

Located the first download link on the page
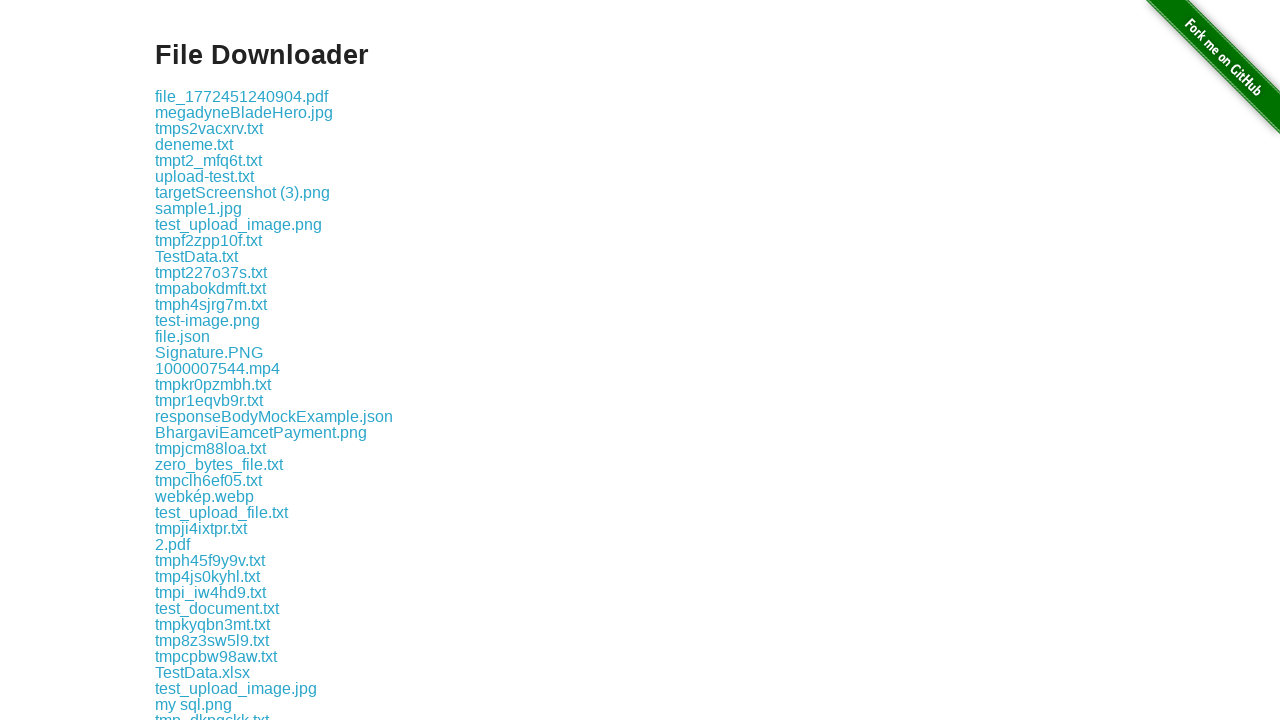

Clicked the first download link to trigger file download at (242, 96) on .example a >> nth=0
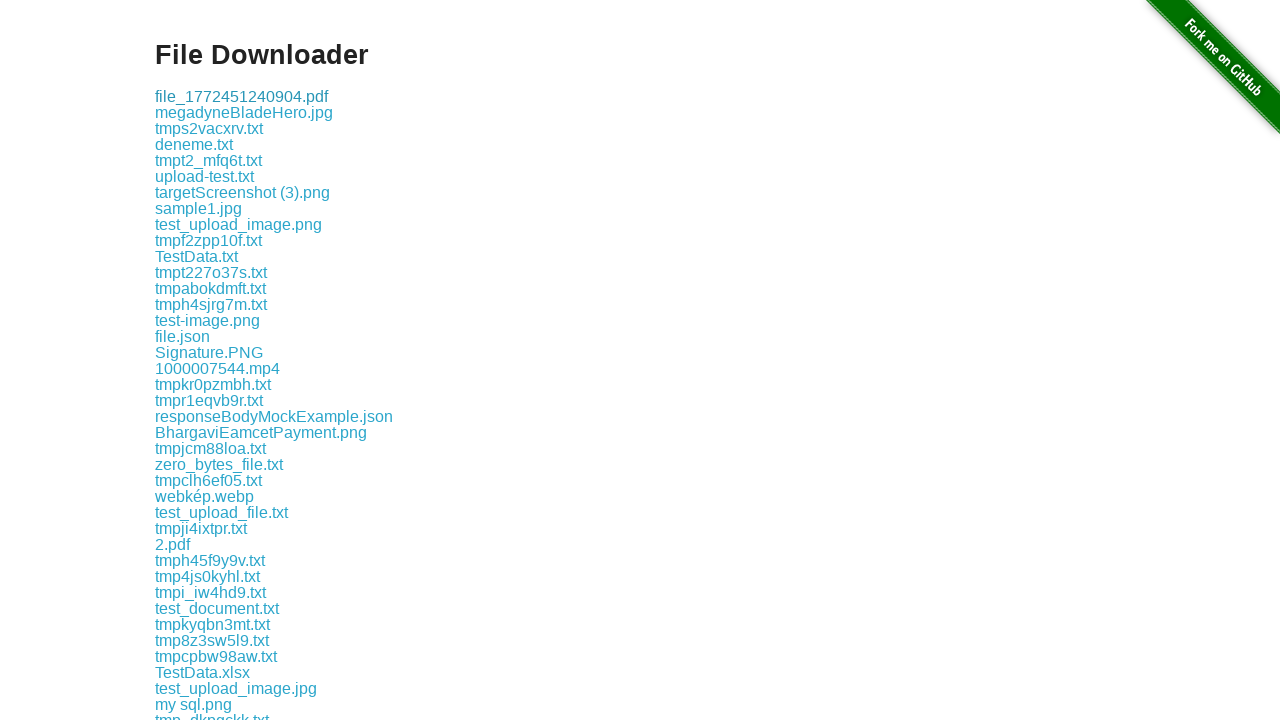

Waited 3 seconds for download to complete
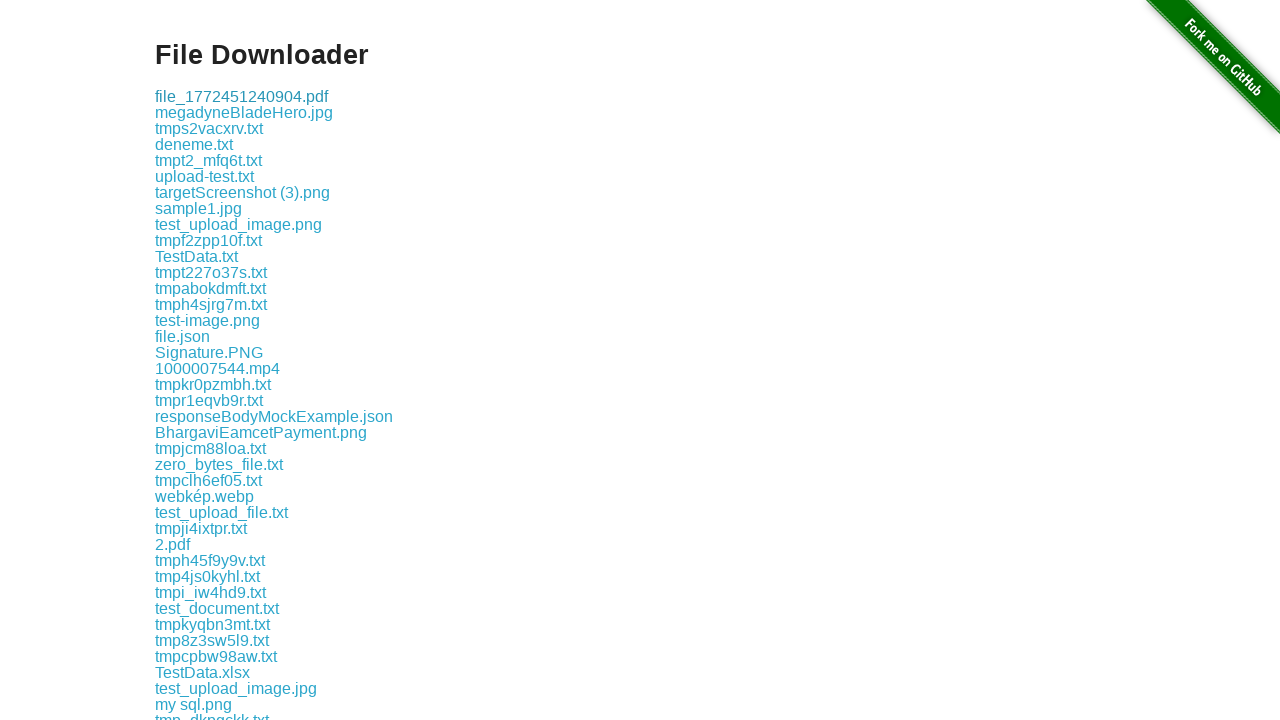

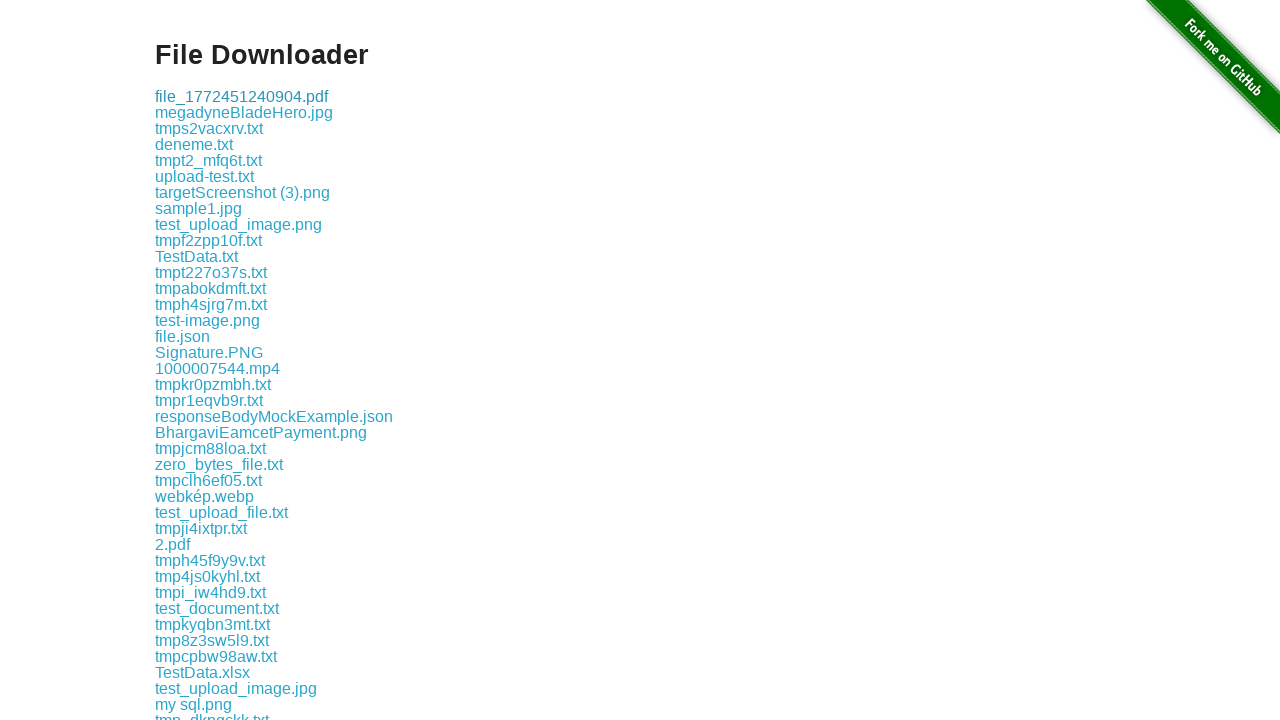